Tests that clicking the "Email" column header in table 1 sorts the email values in ascending alphabetical order

Starting URL: http://the-internet.herokuapp.com/tables

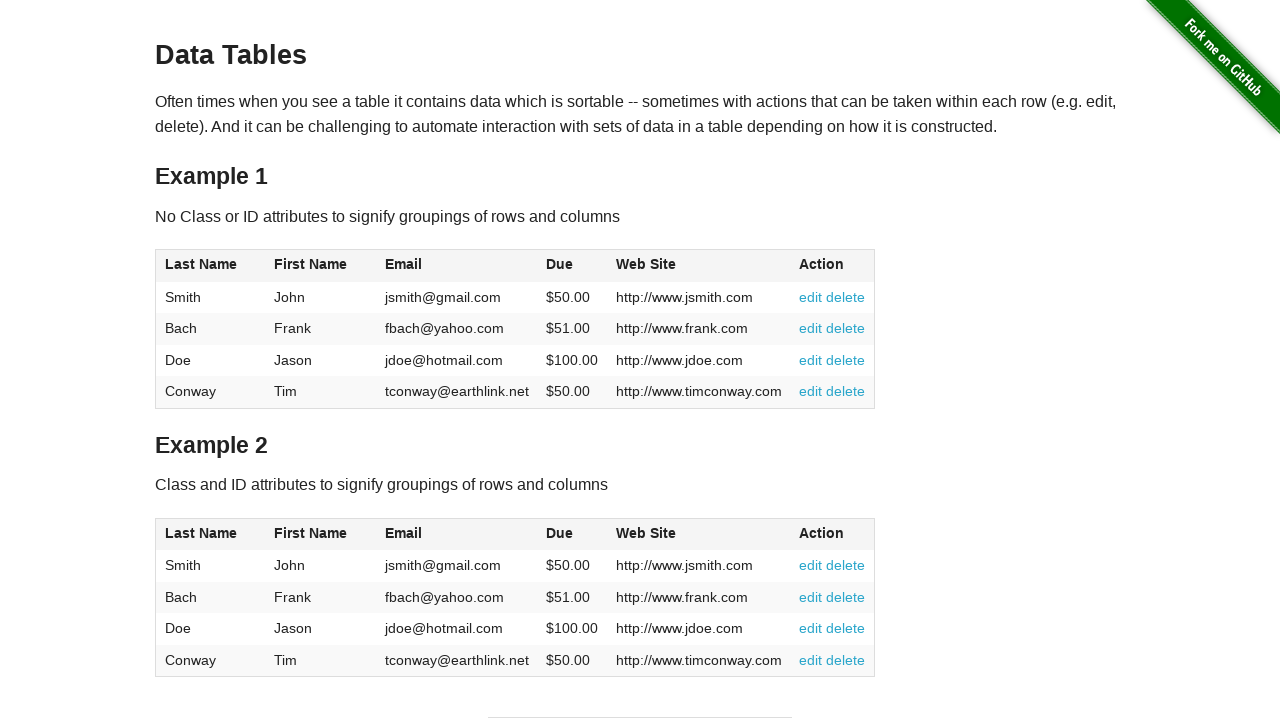

Clicked Email column header in table 1 to sort at (457, 266) on #table1 thead tr th:nth-of-type(3)
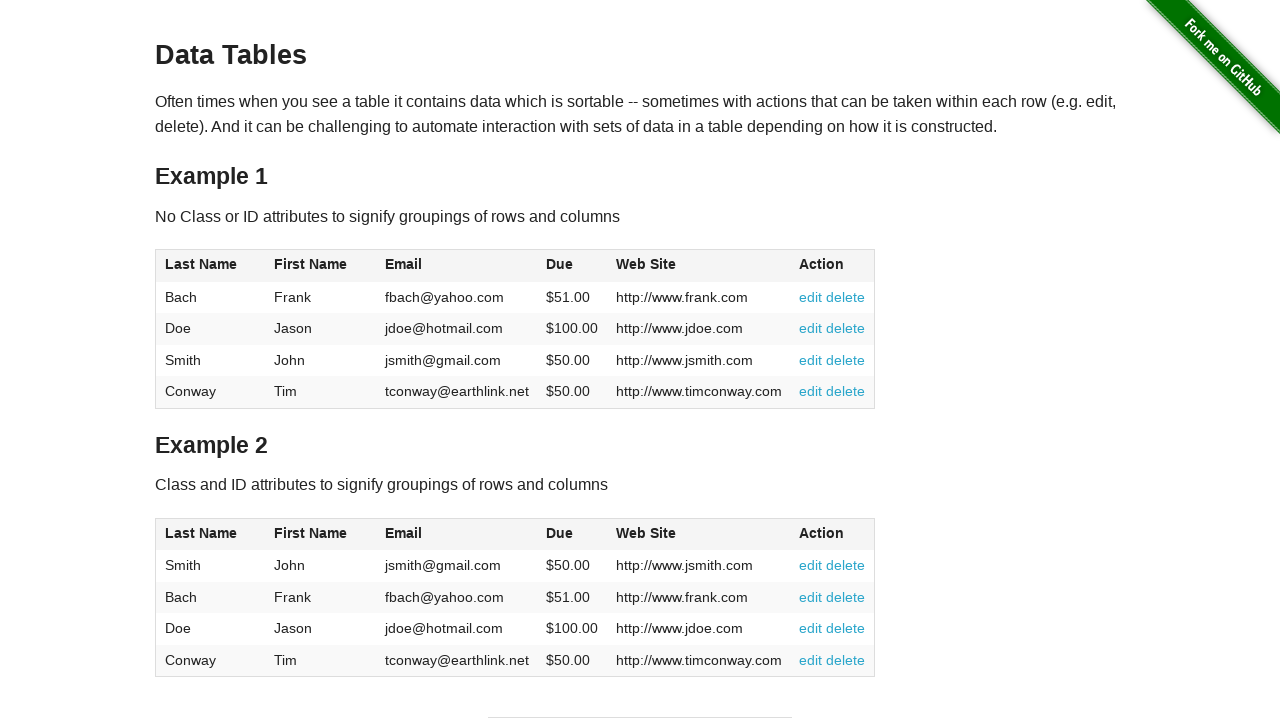

Email column data loaded after sort
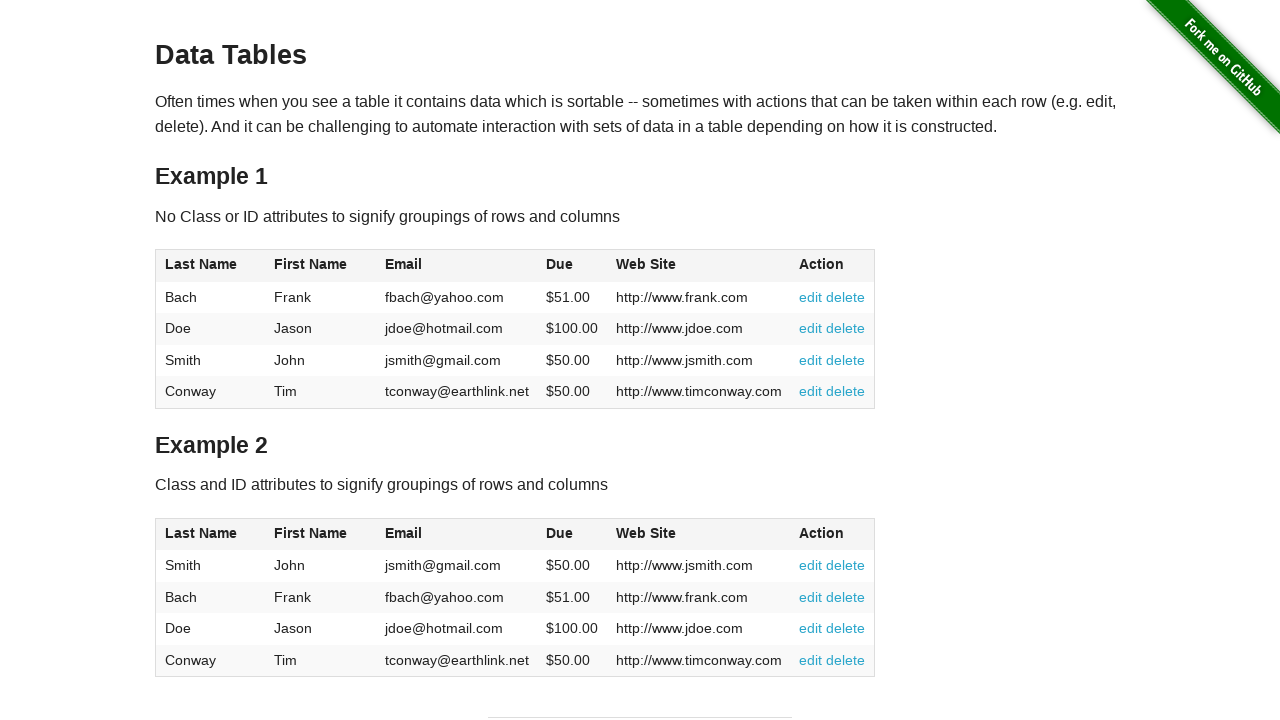

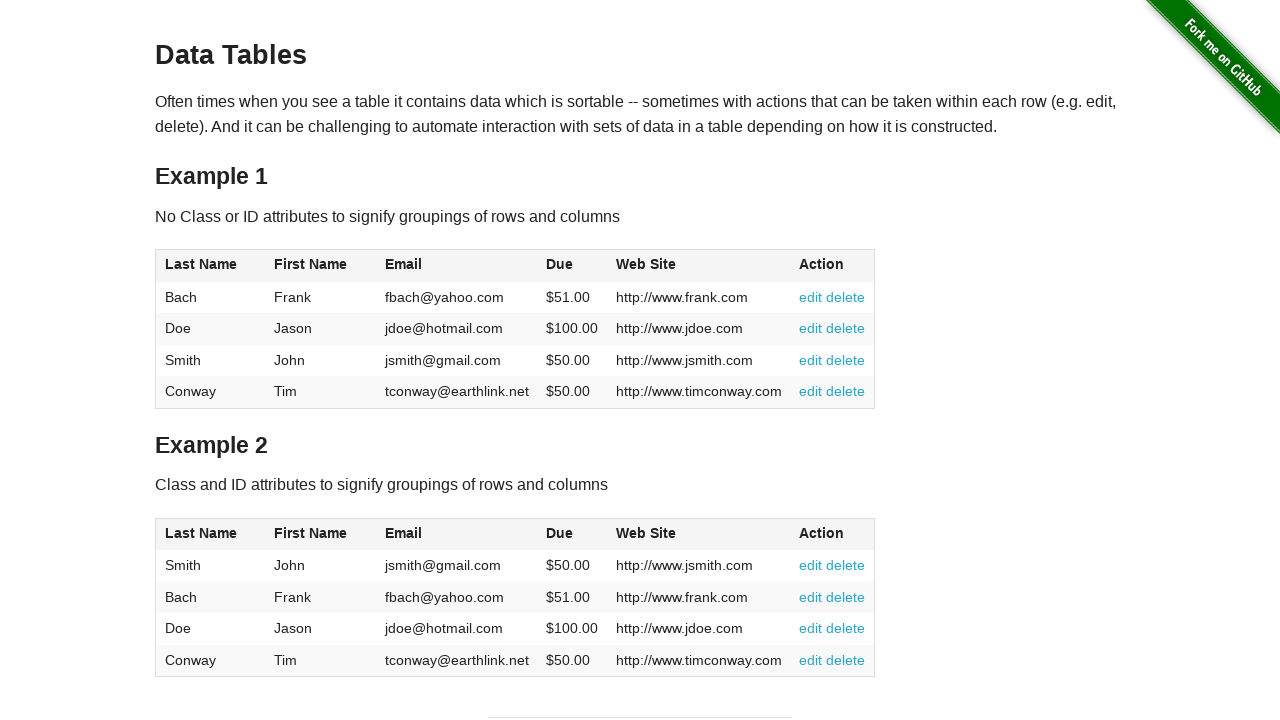